Tests filling a text input field on the automation sandbox page

Starting URL: https://thefreerangetester.github.io/sandbox-automation-testing/

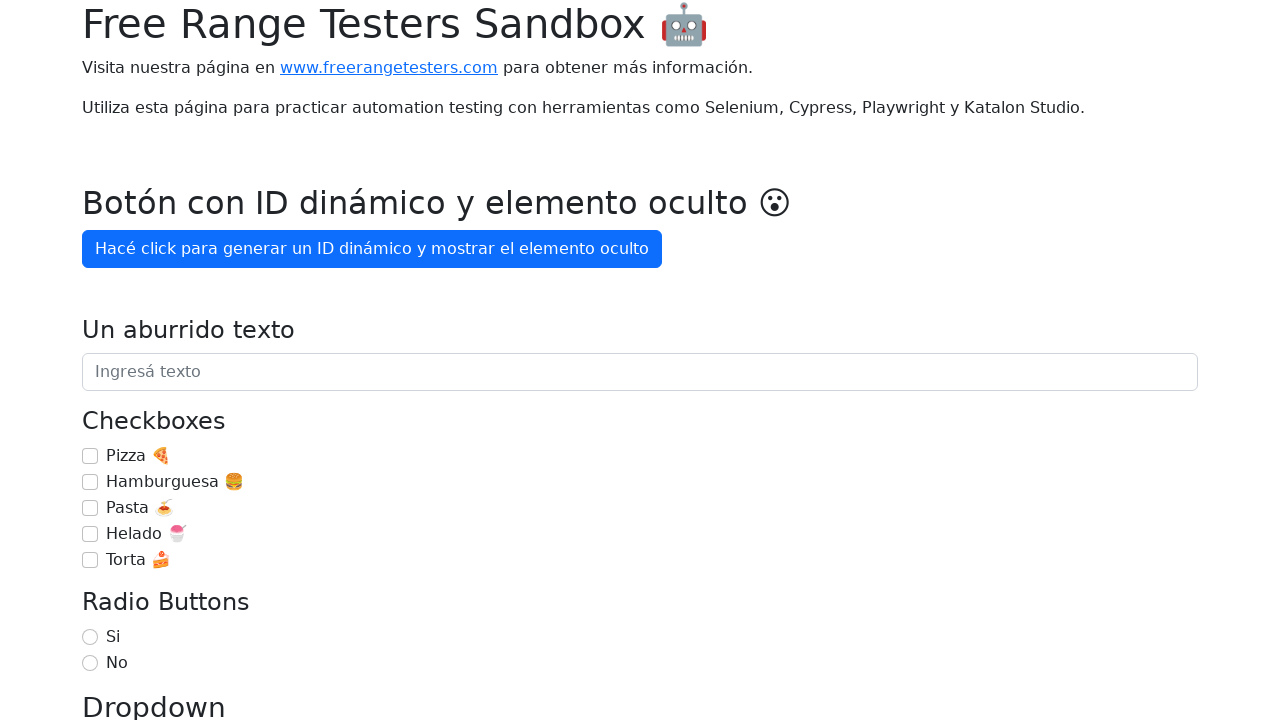

Filled text input field with 'Estoy aprendiendo Playwright ✅' on internal:attr=[placeholder="Ingresá texto"i]
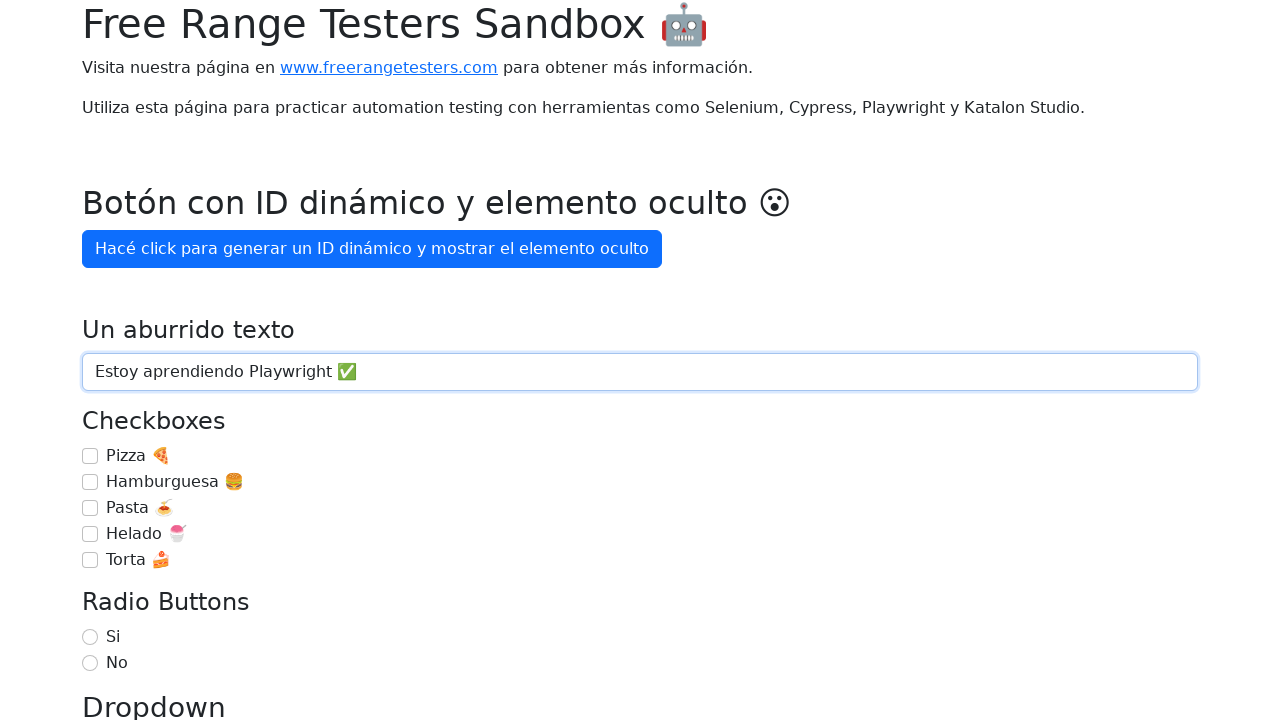

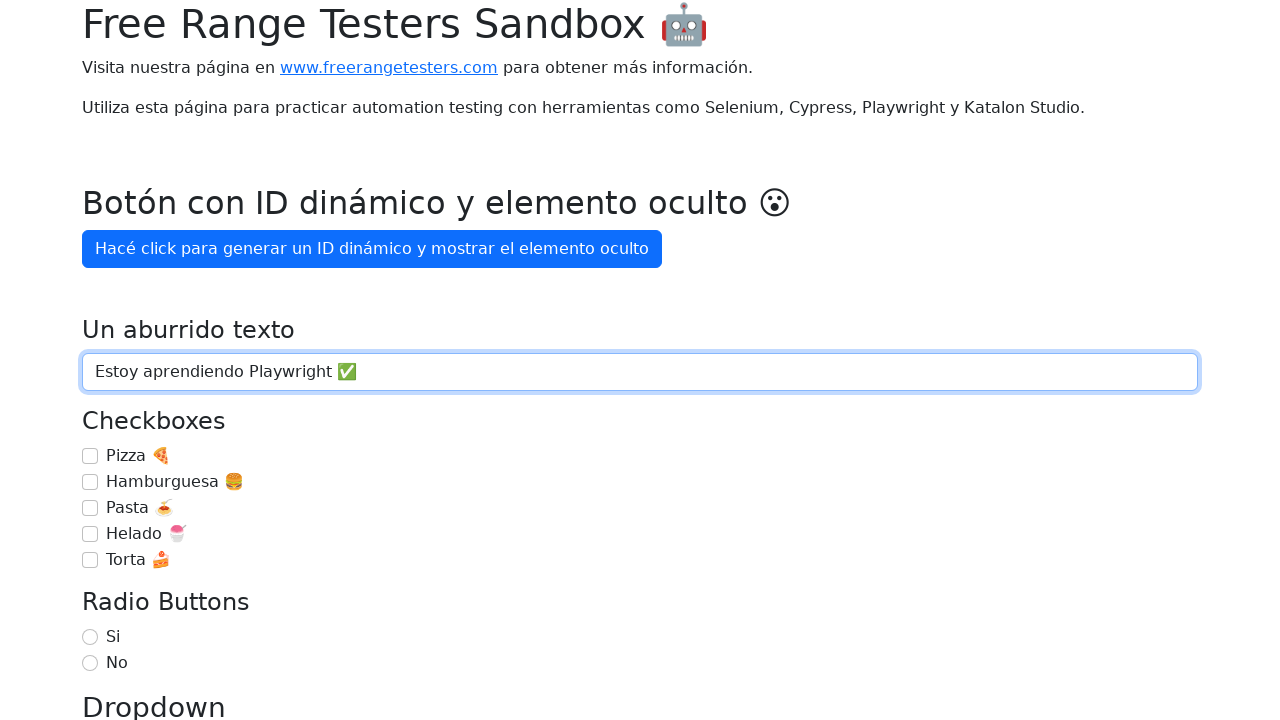